Tests checkbox functionality on a practice page by clicking a checkbox, verifying it's selected, then clicking again to uncheck it and verifying the unselected state.

Starting URL: http://qaclickacademy.com/practice.php

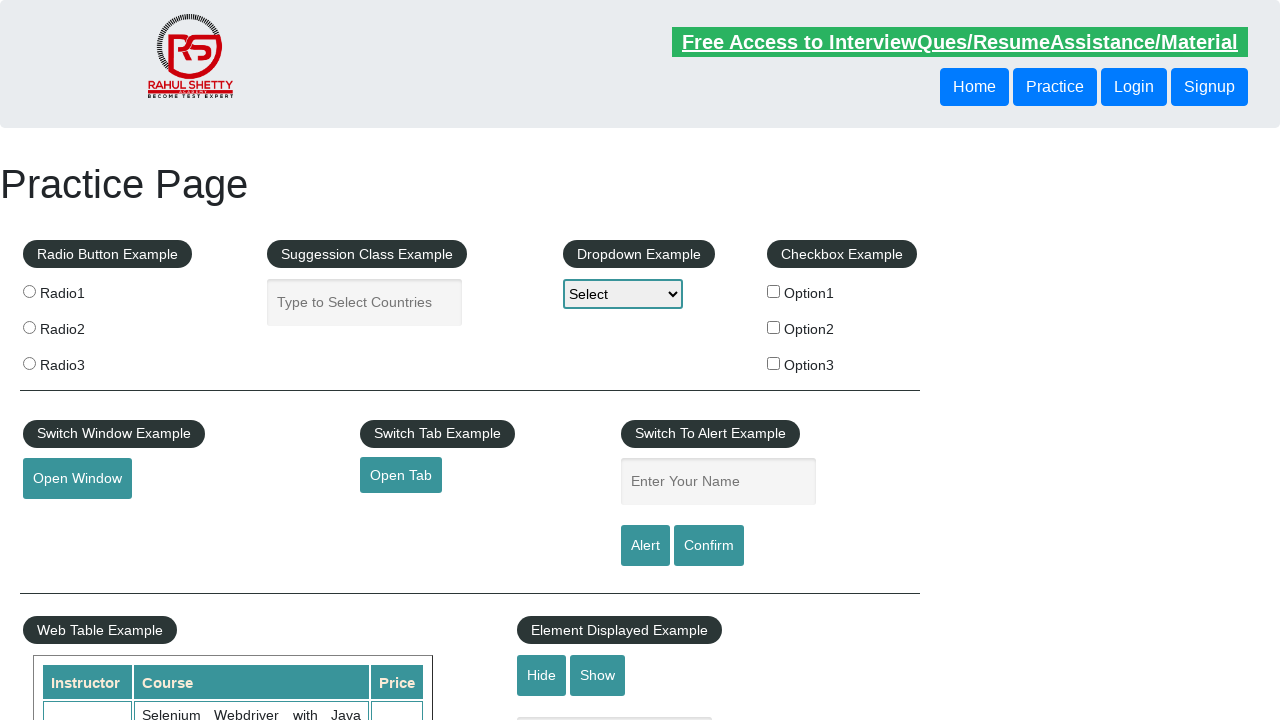

Waited for checkboxes to be visible on the page
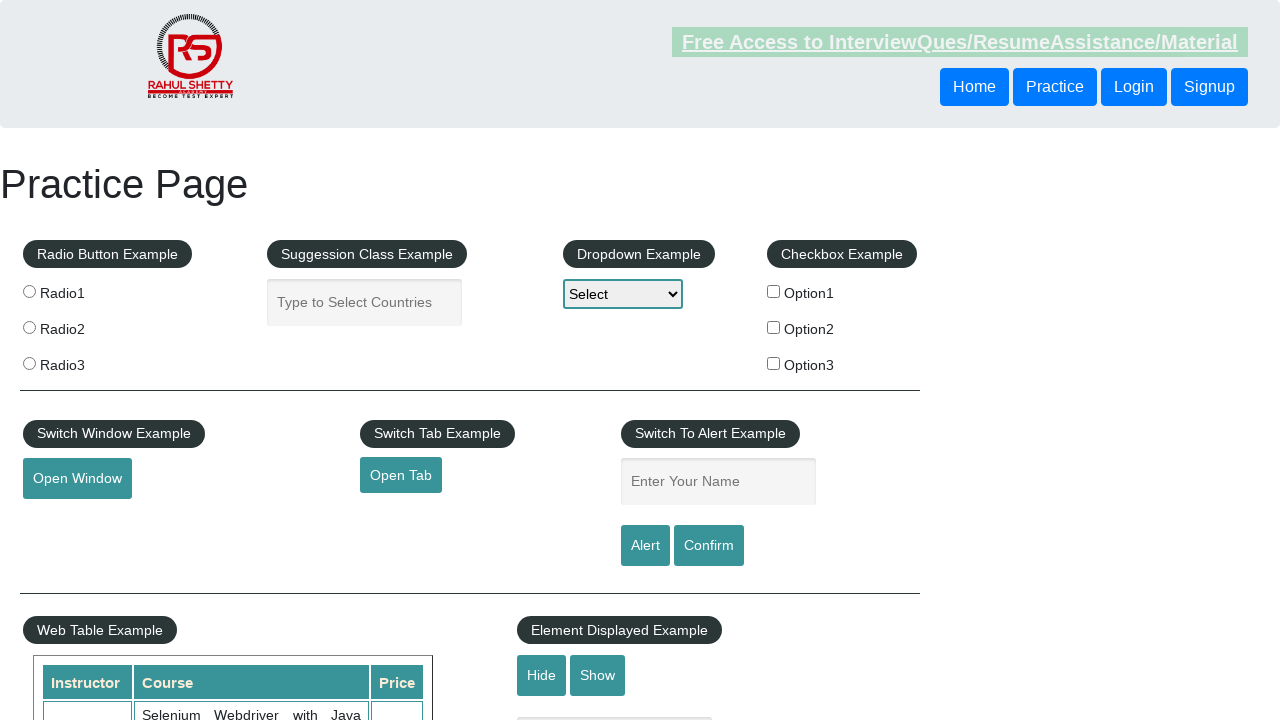

Located all checkboxes on page - found 3 checkboxes
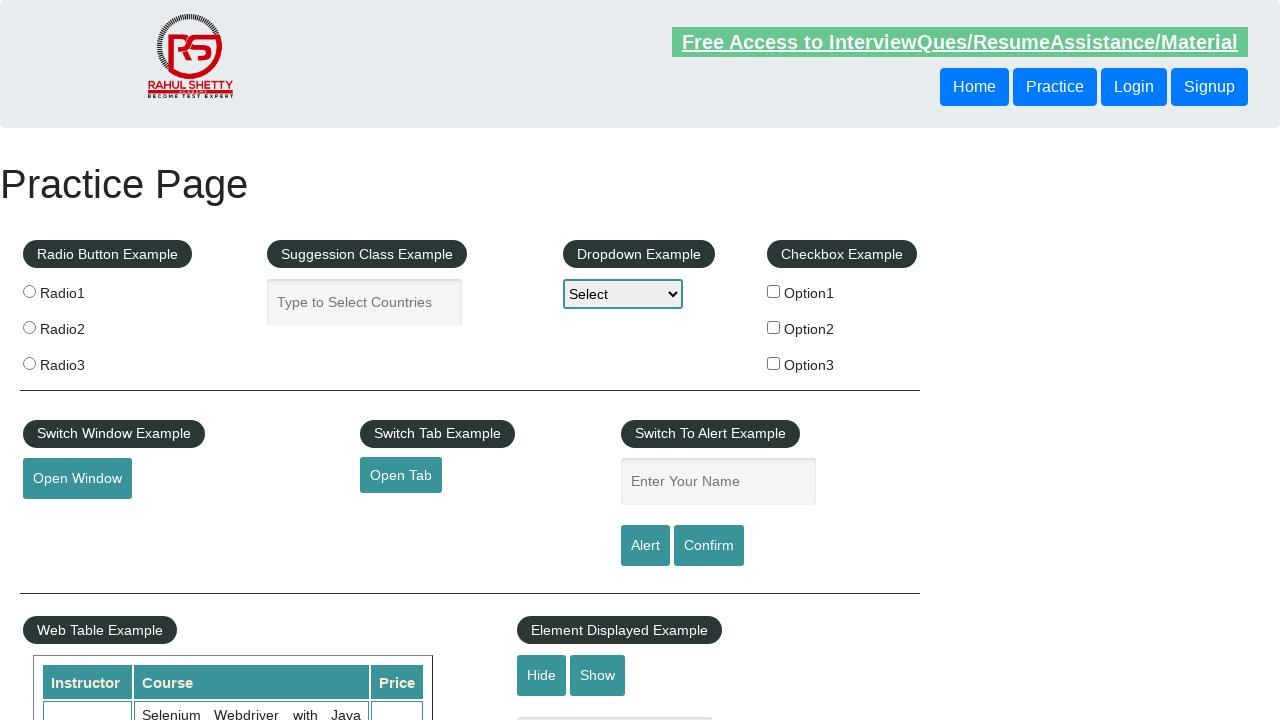

Clicked checkbox #checkBoxOption1 to select it at (774, 291) on #checkBoxOption1
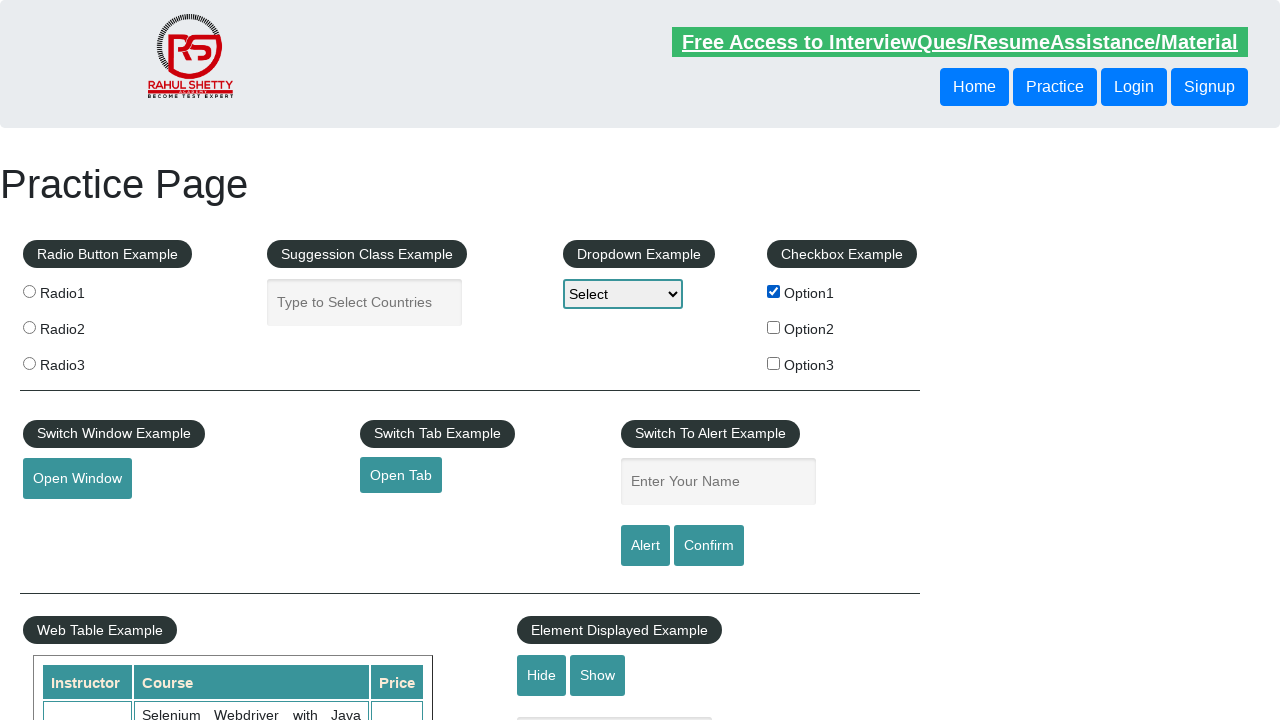

Verified that checkbox #checkBoxOption1 is selected
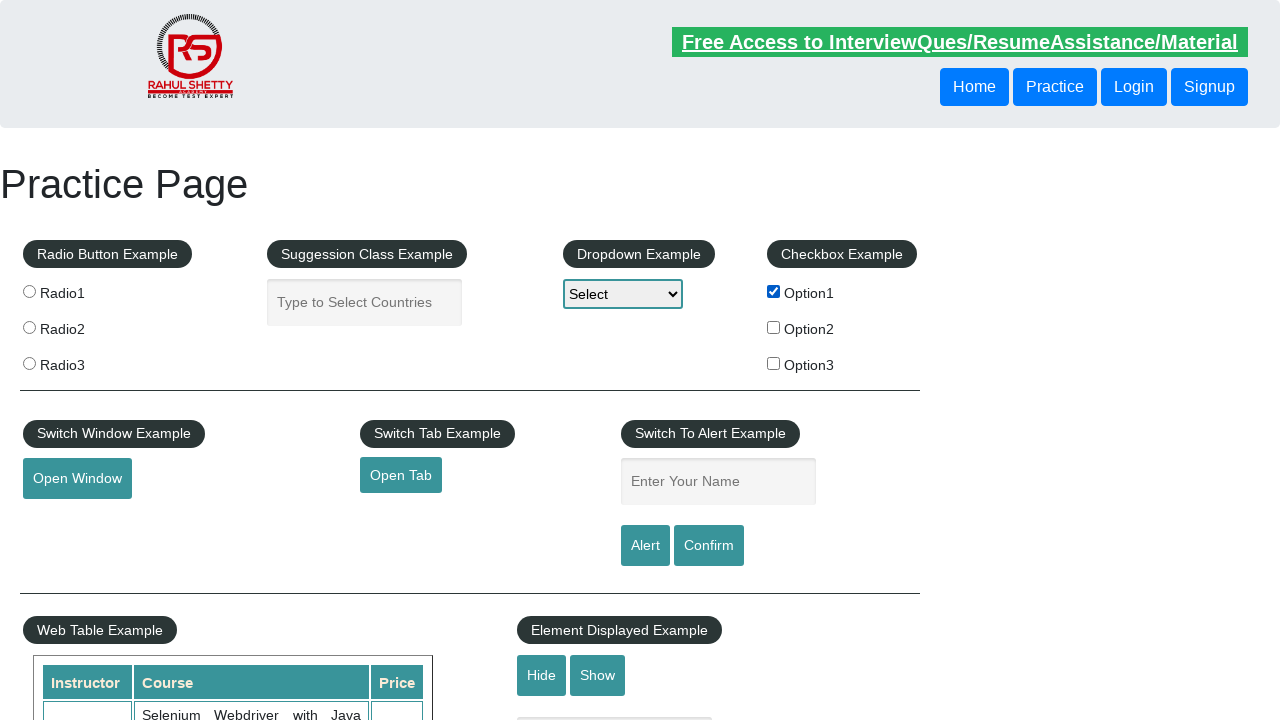

Clicked checkbox #checkBoxOption1 to unselect it at (774, 291) on #checkBoxOption1
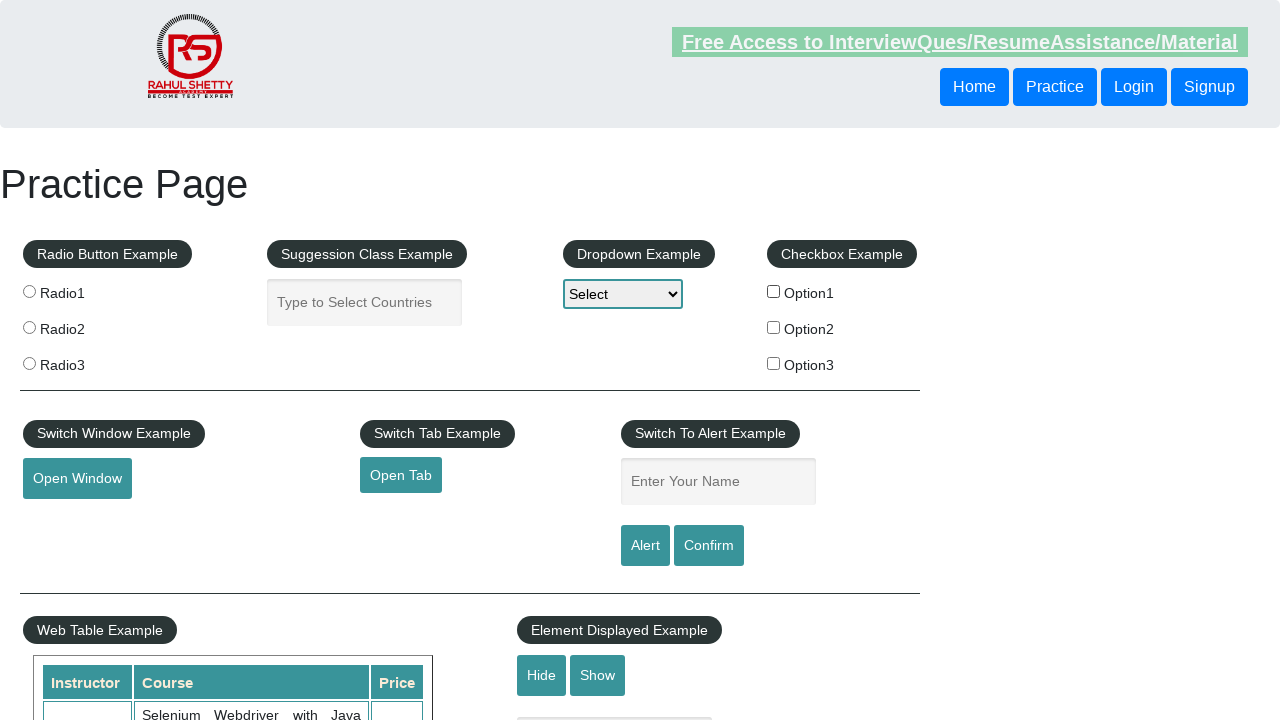

Verified that checkbox #checkBoxOption1 is now unselected
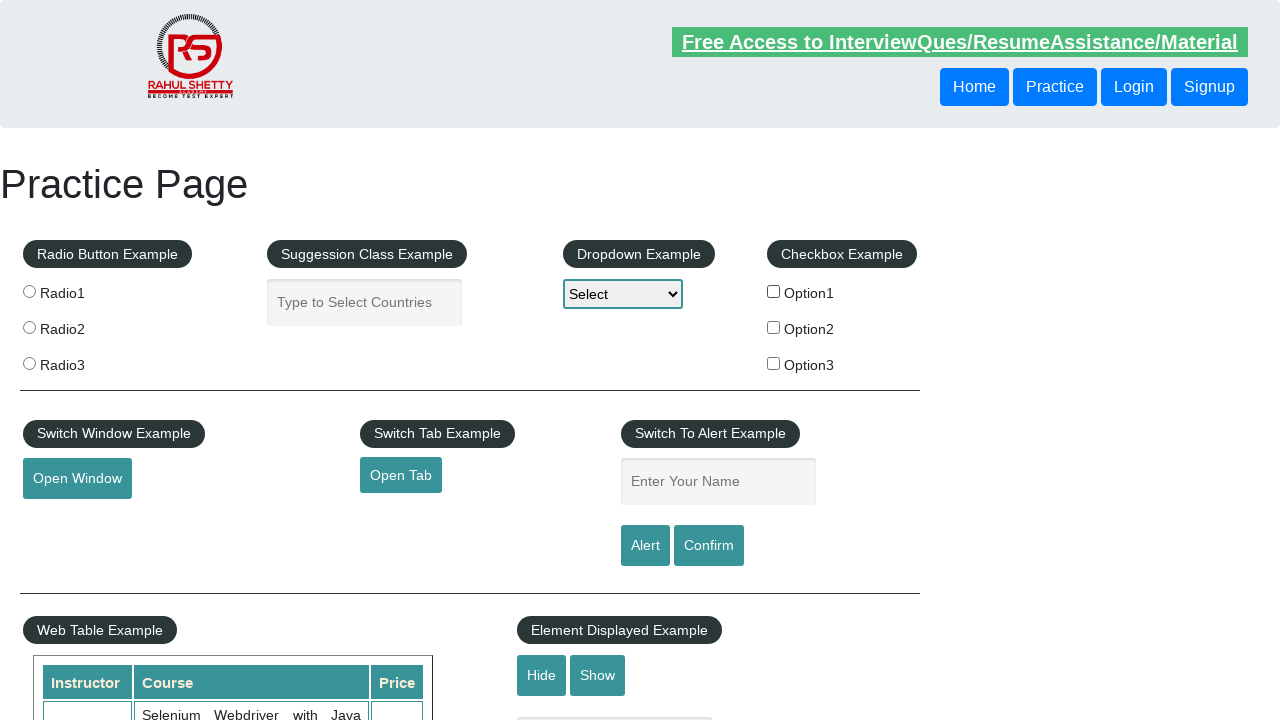

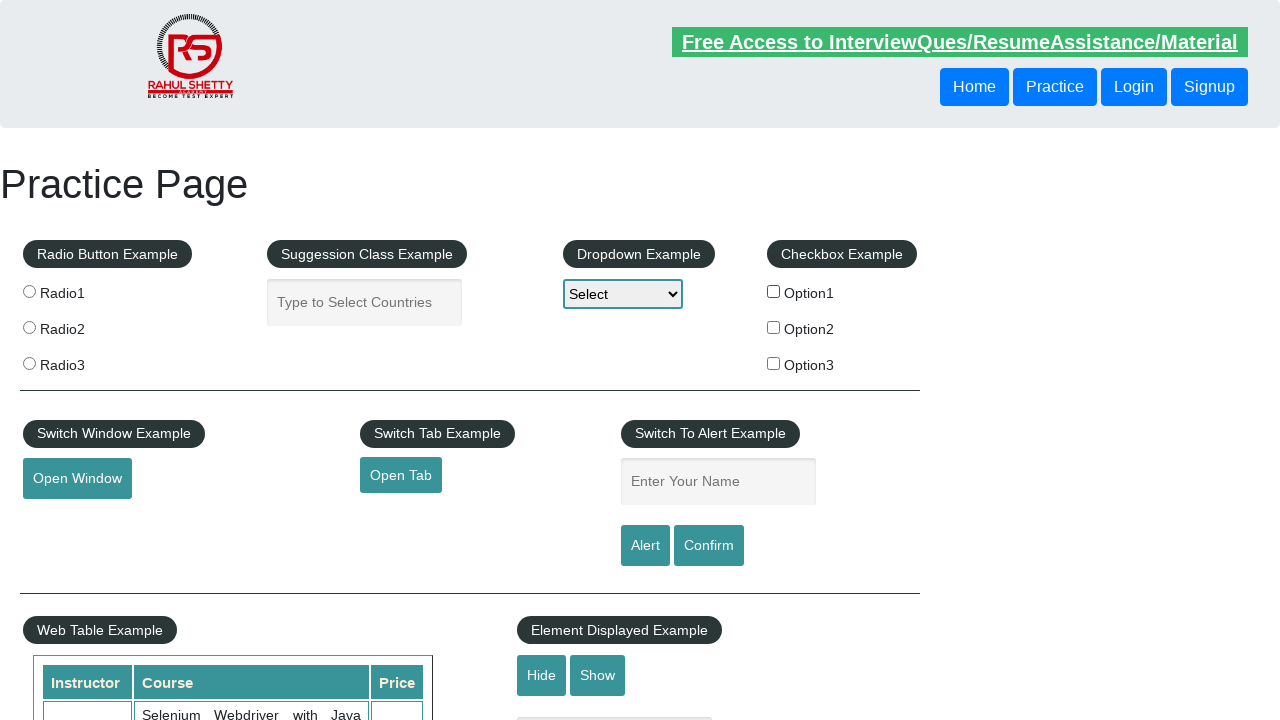